Tests dynamic dropdown/autocomplete functionality by typing in a search field and selecting a matching option from the suggestions list

Starting URL: https://rahulshettyacademy.com/dropdownsPractise/#search.aspx?mode=search

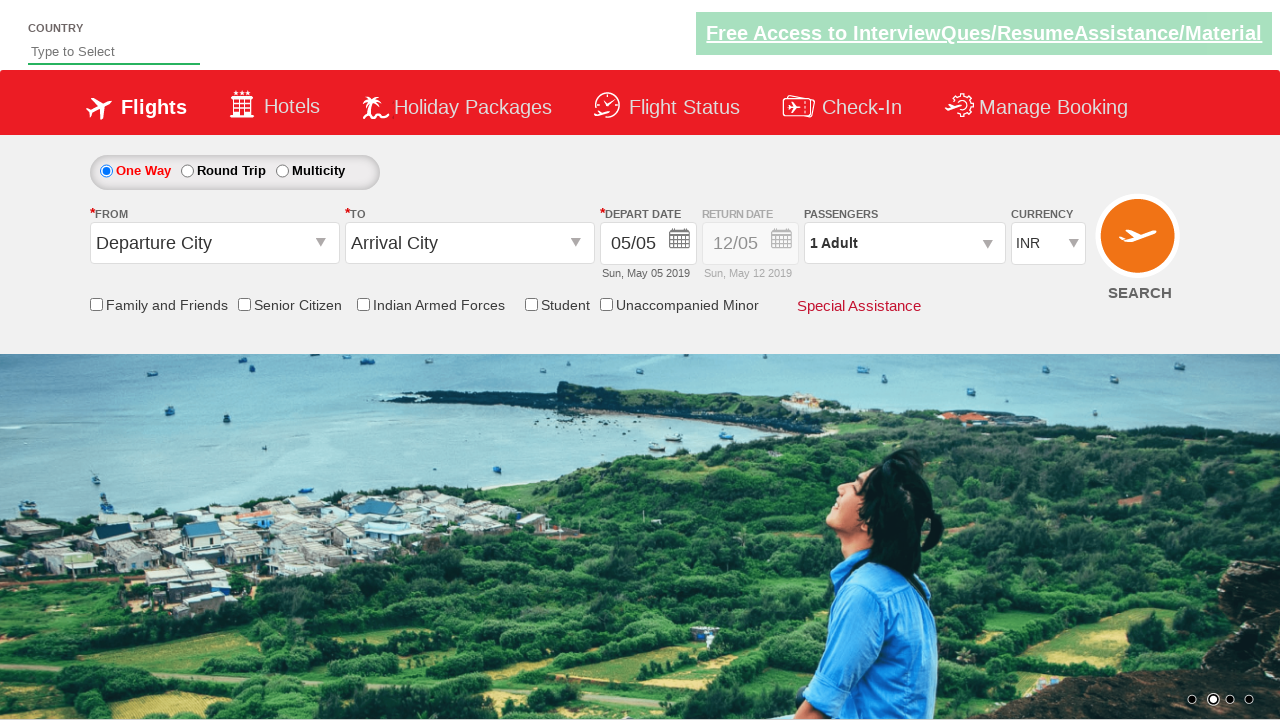

Typed 'Ba' in autosuggest field to trigger dynamic dropdown on #autosuggest
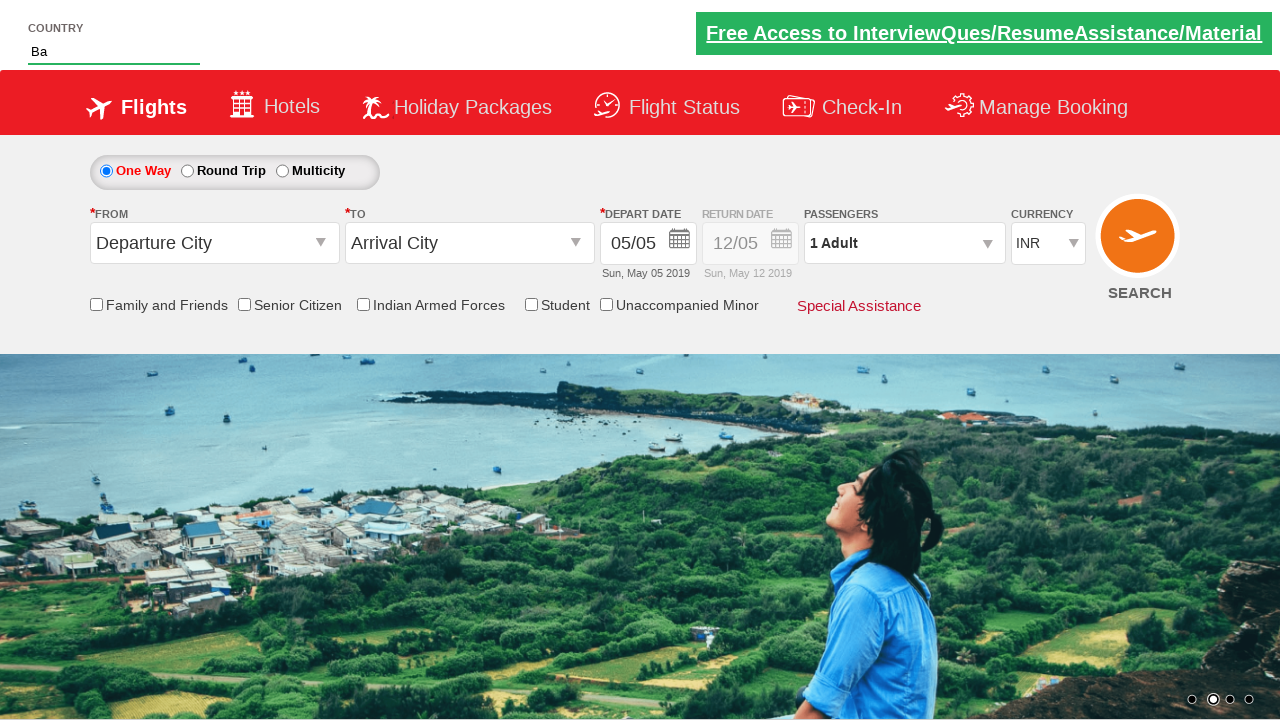

Autocomplete suggestions appeared
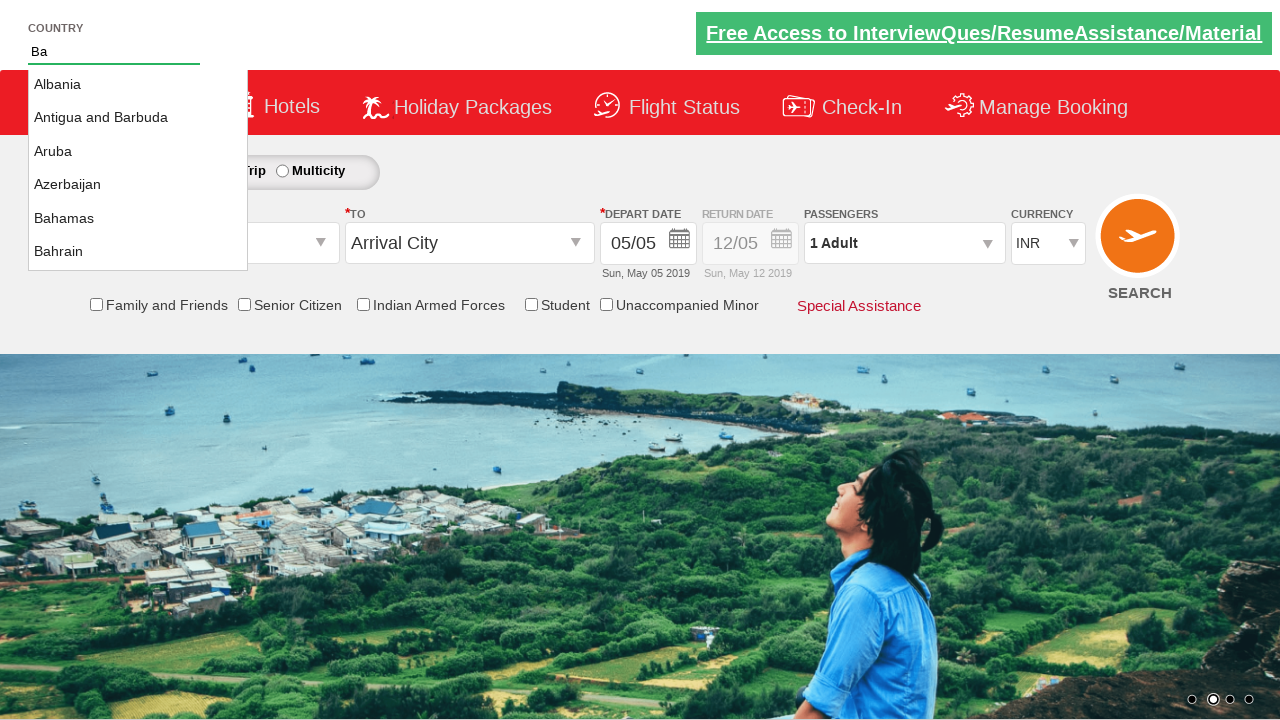

Located 14 suggestion options in dropdown
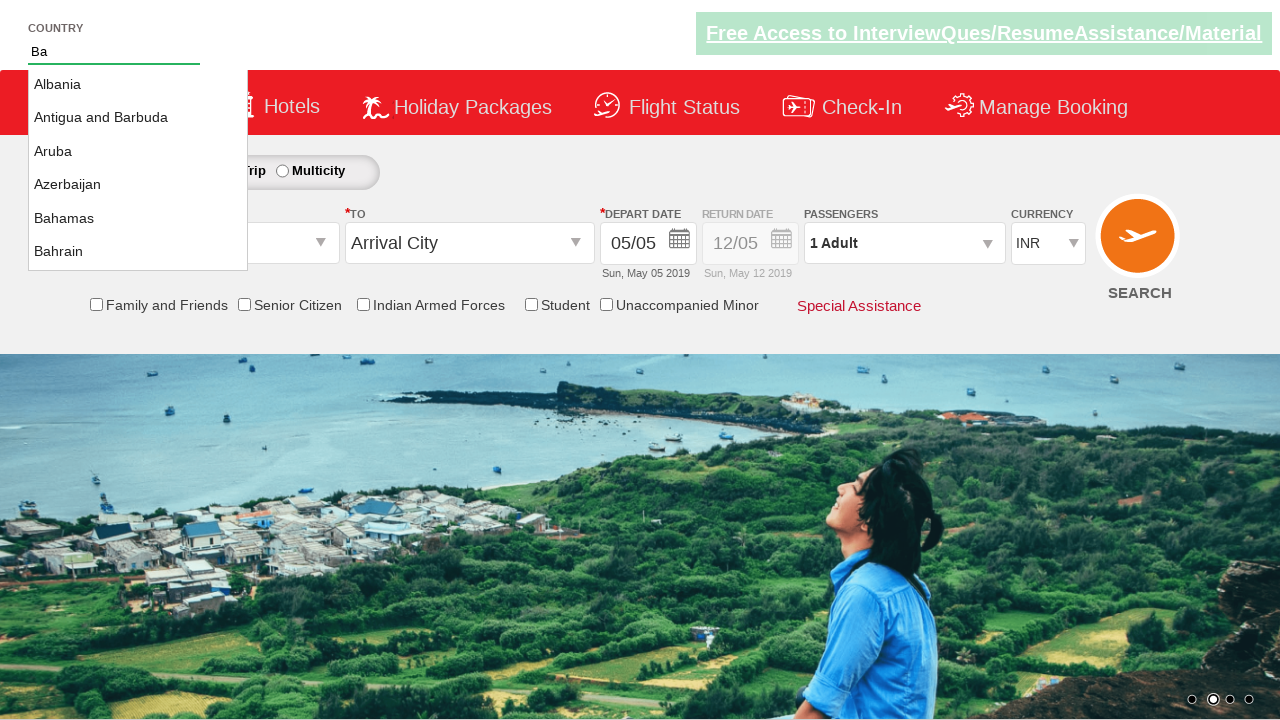

Selected 'Bangladesh' from dropdown suggestions at (138, 253) on li.ui-menu-item a >> nth=6
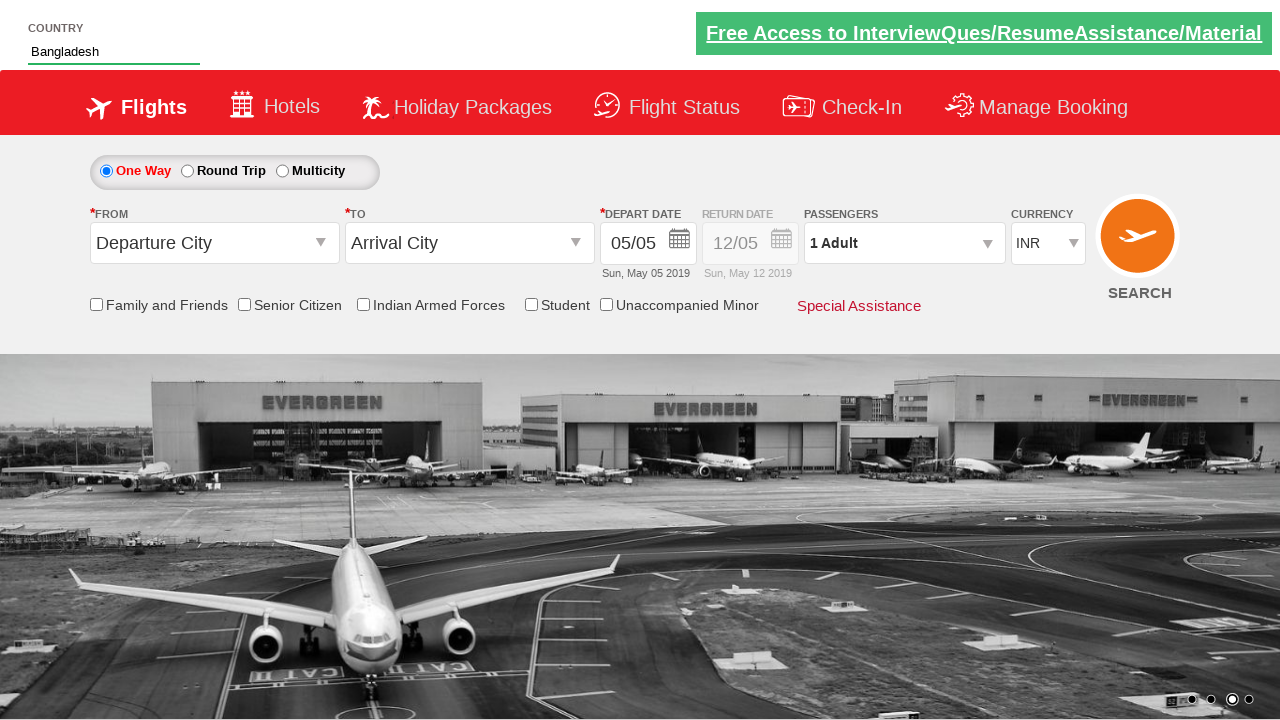

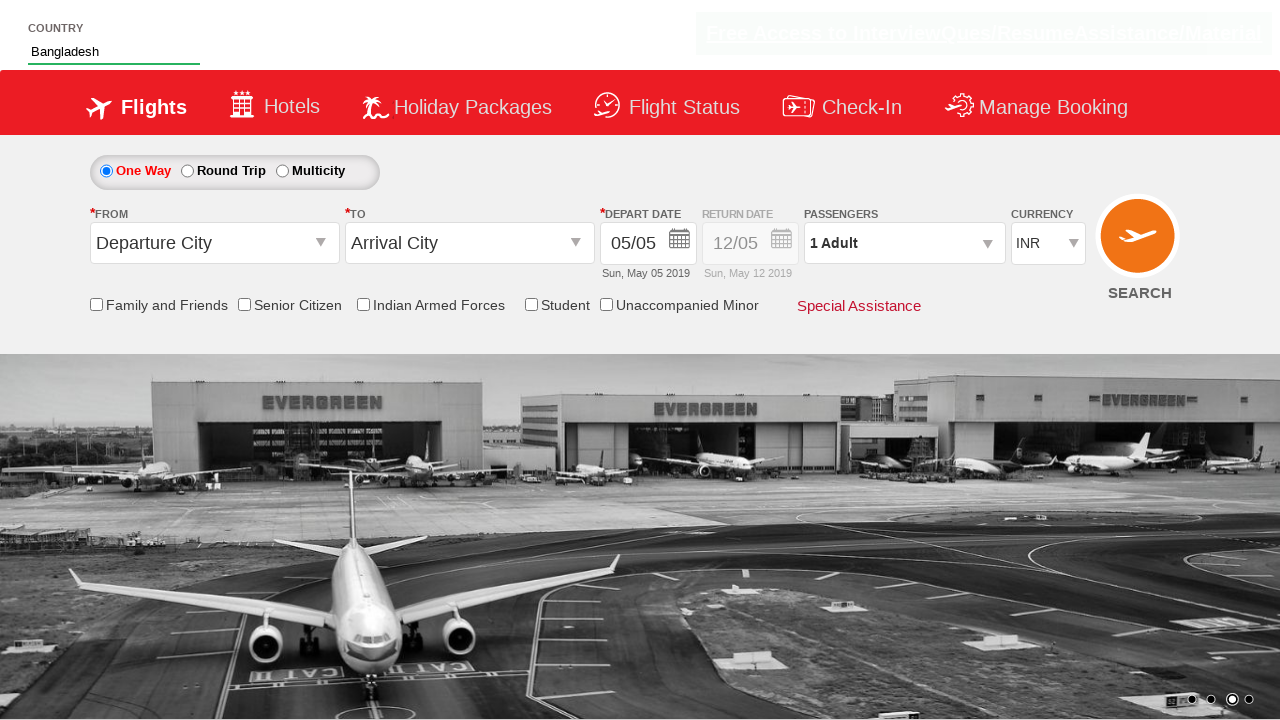